Waits for a specific price to appear, clicks a button, then solves a mathematical captcha by calculating a formula and submitting the answer

Starting URL: http://suninjuly.github.io/explicit_wait2.html

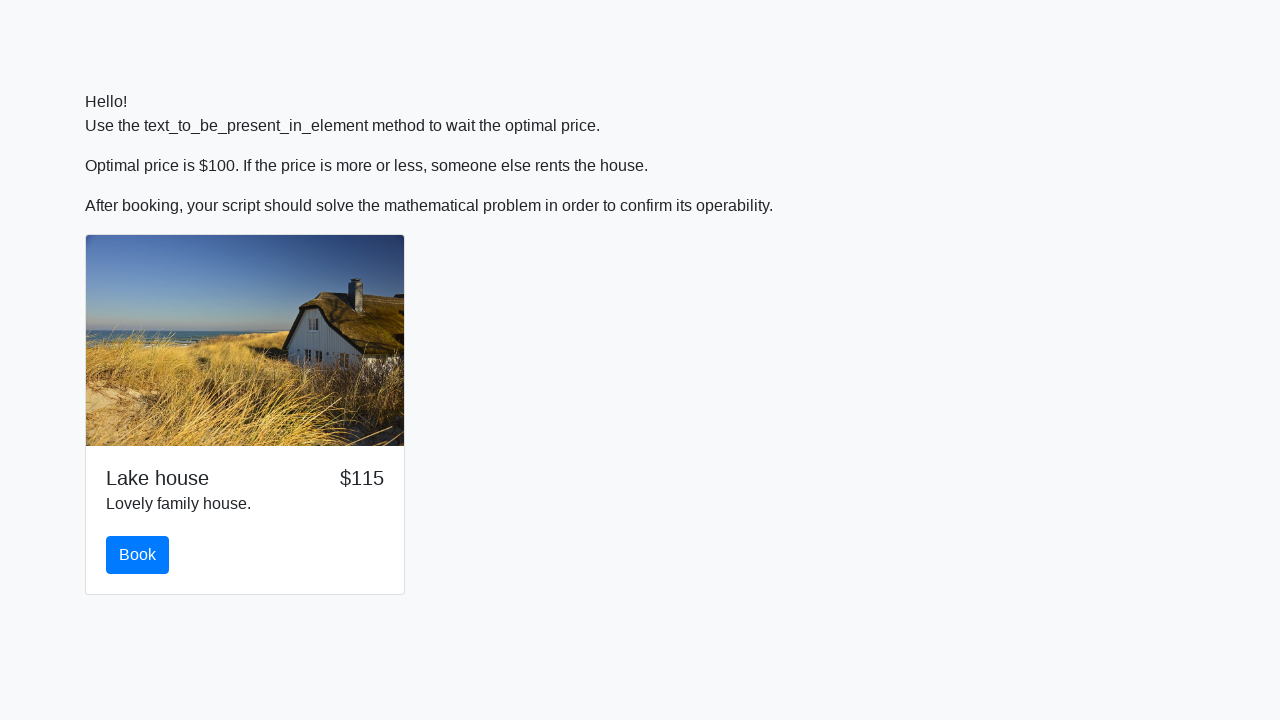

Waited for price to reach $100
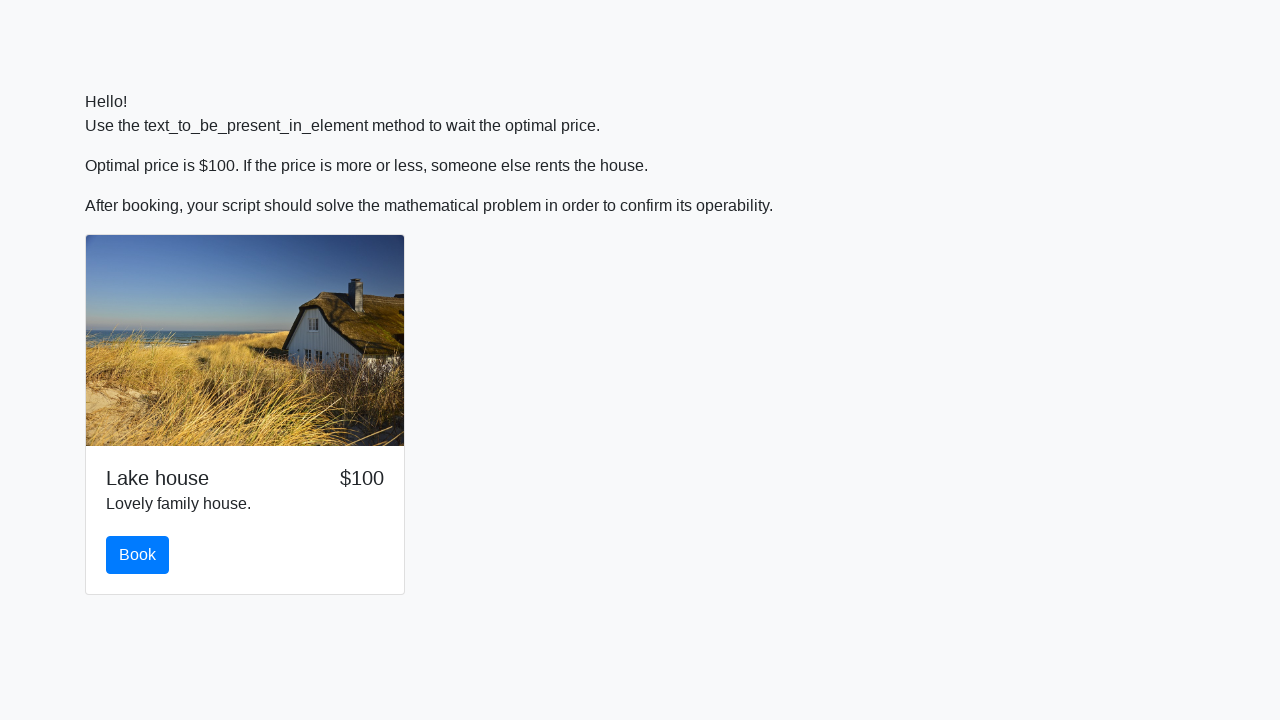

Clicked the book button at (138, 555) on .btn
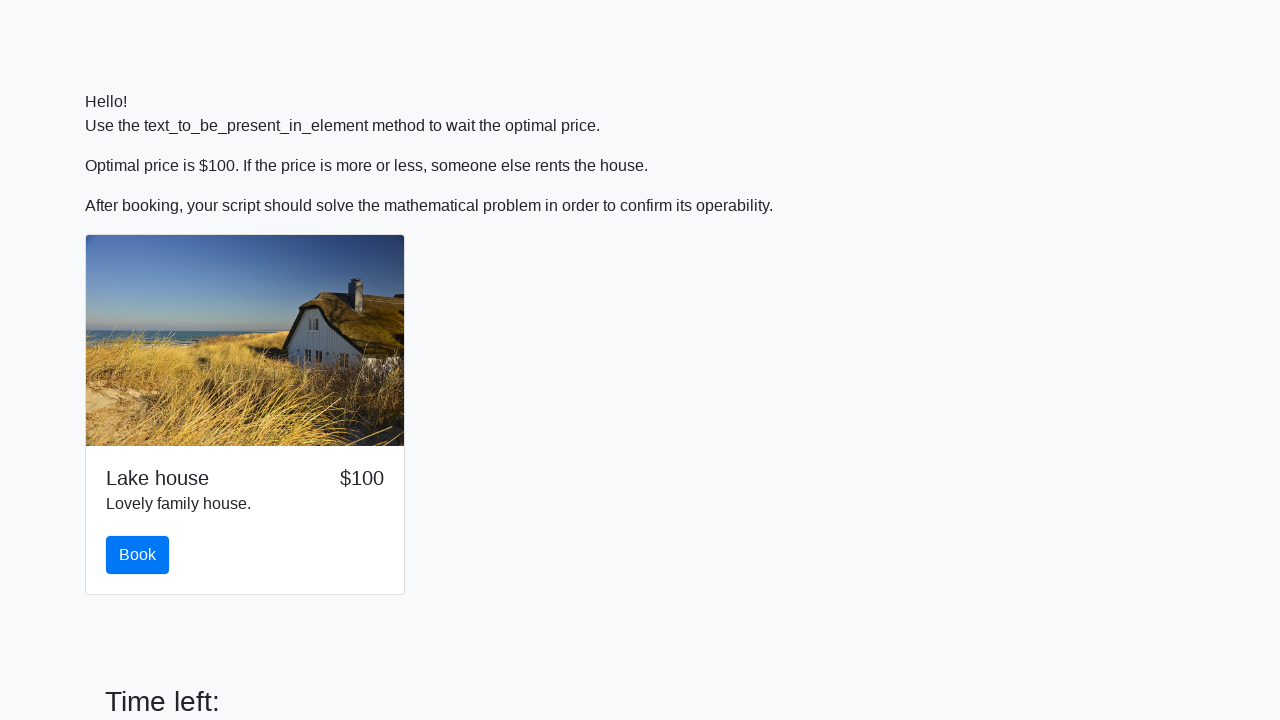

Retrieved input value: 349
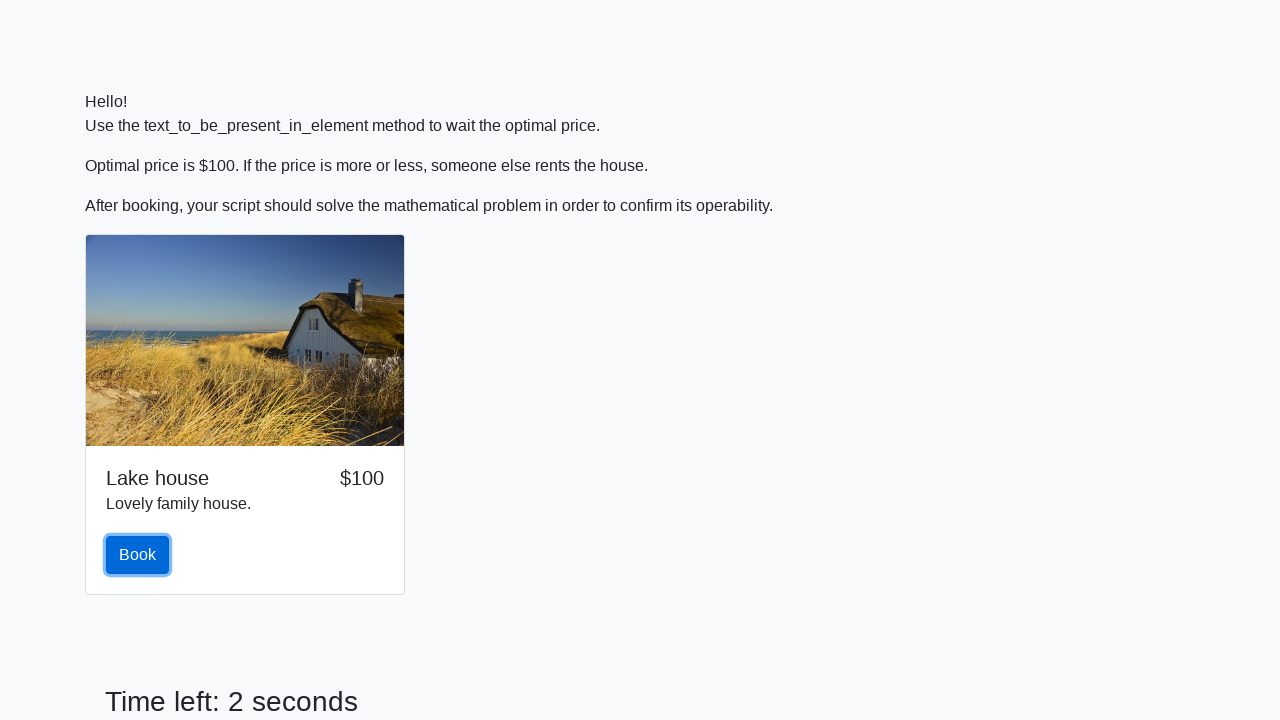

Calculated formula result: 1.2099548664843736
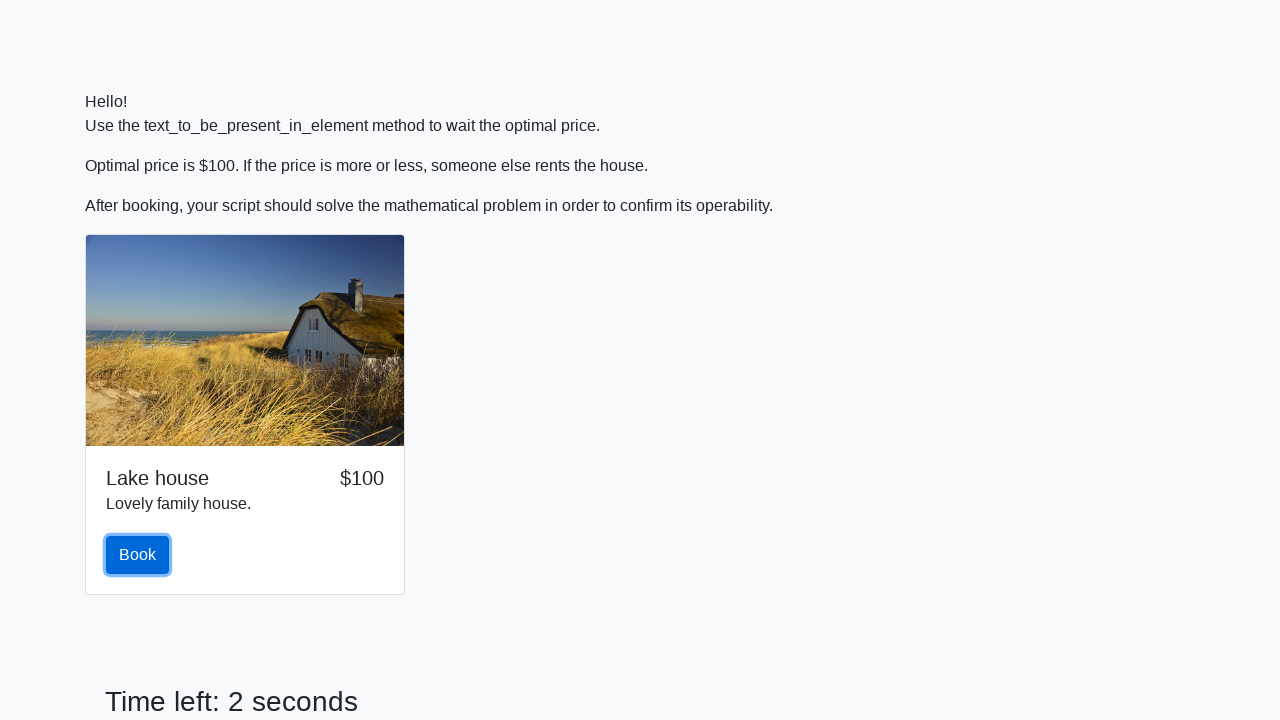

Filled answer field with calculated value: 1.2099548664843736 on #answer.form-control
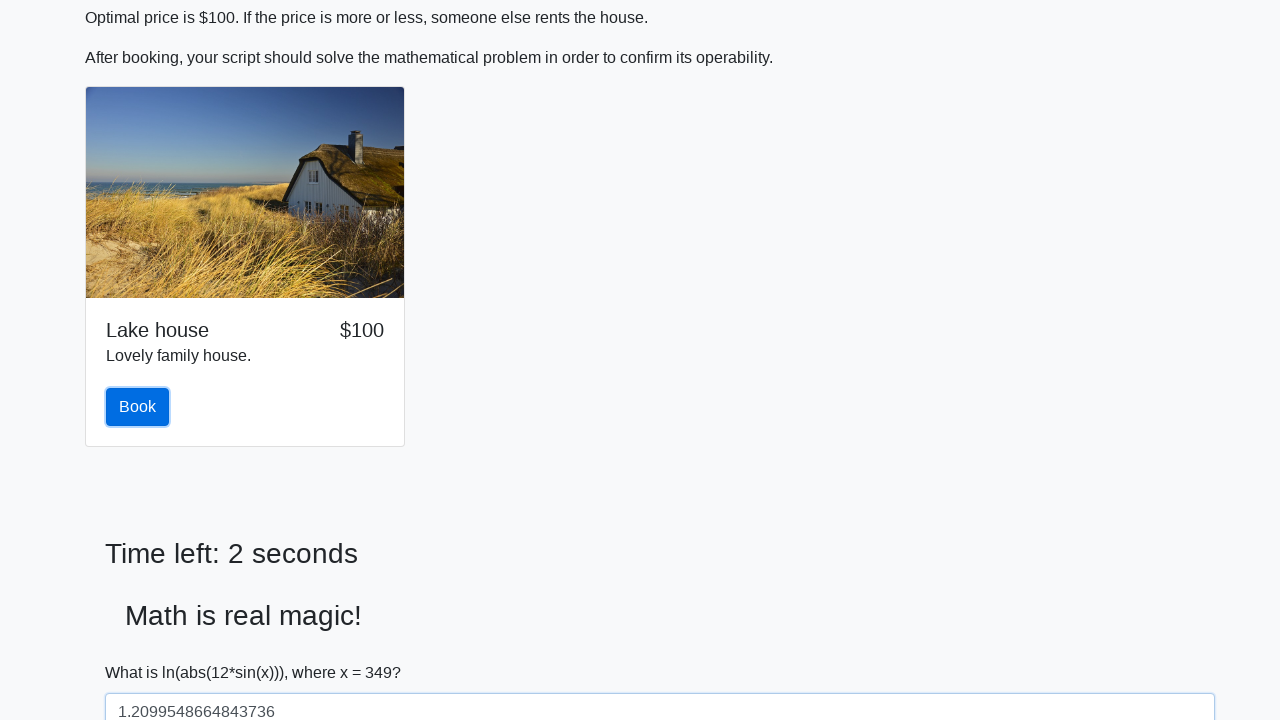

Clicked solve button to submit the captcha solution at (143, 651) on #solve
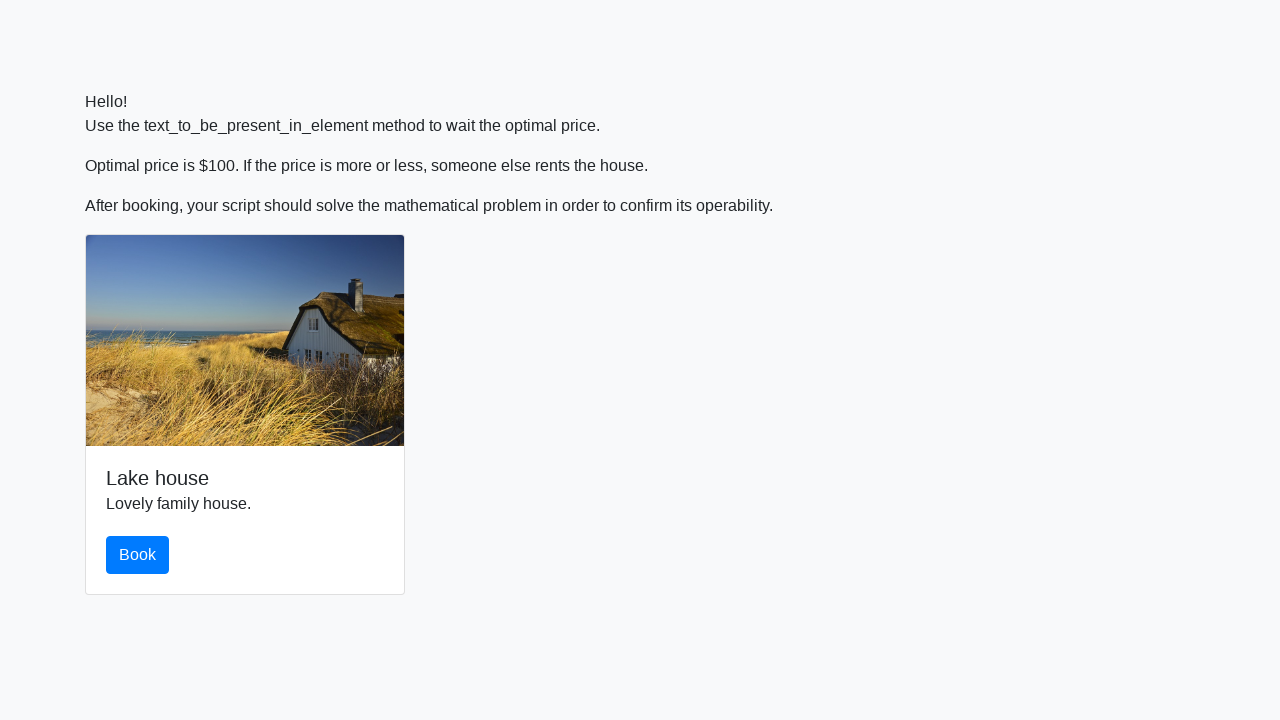

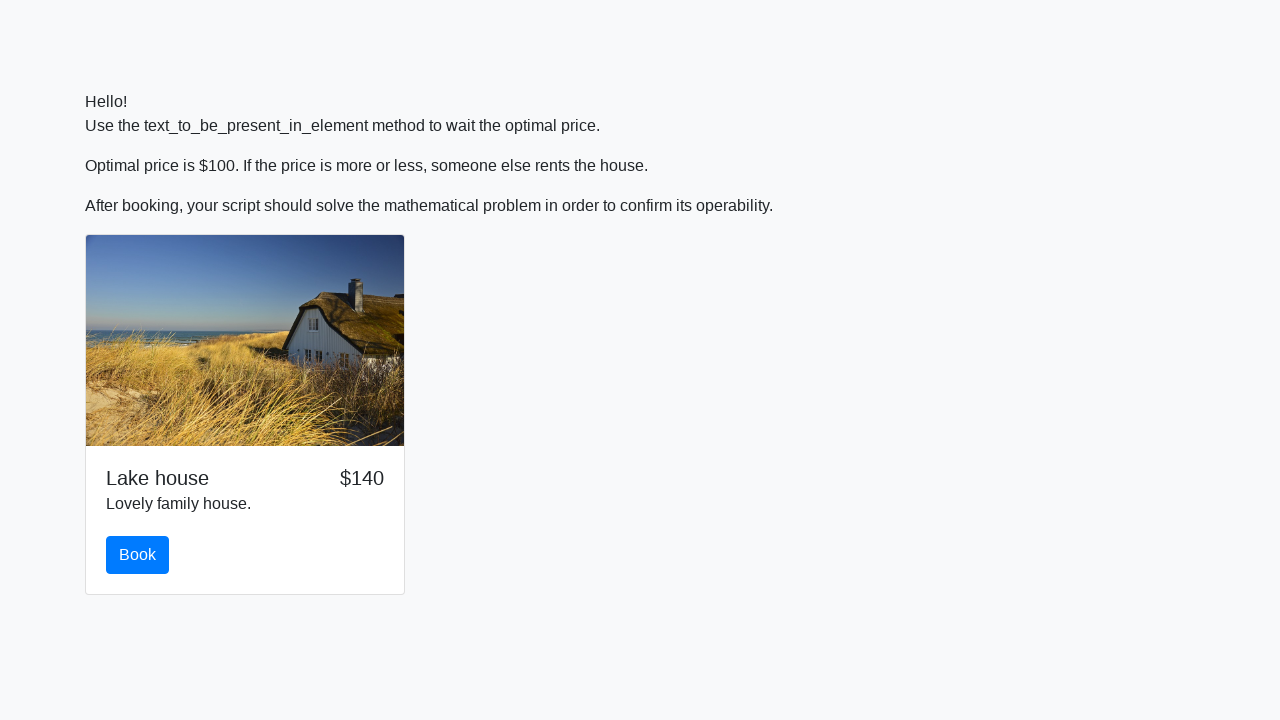